Tests multi-select dropdown by selecting multiple options at once

Starting URL: https://www.lambdatest.com/selenium-playground/select-dropdown-demo

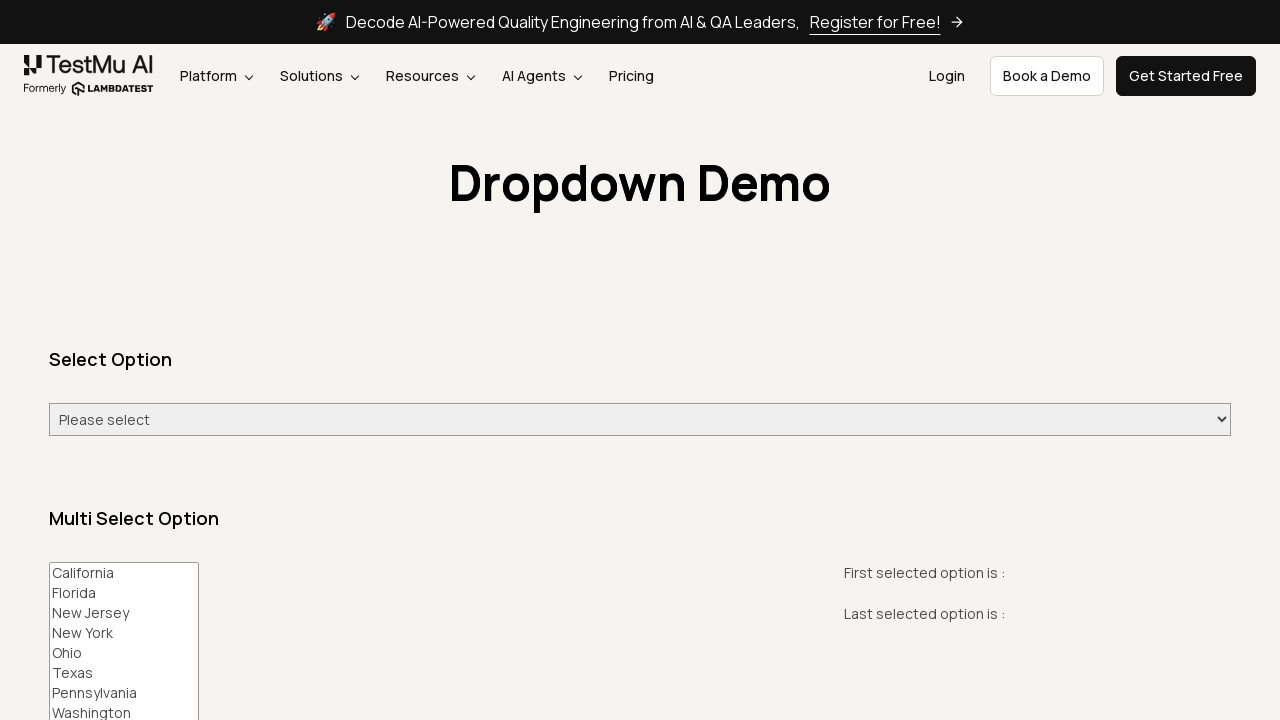

Navigated to LambdaTest select dropdown demo page
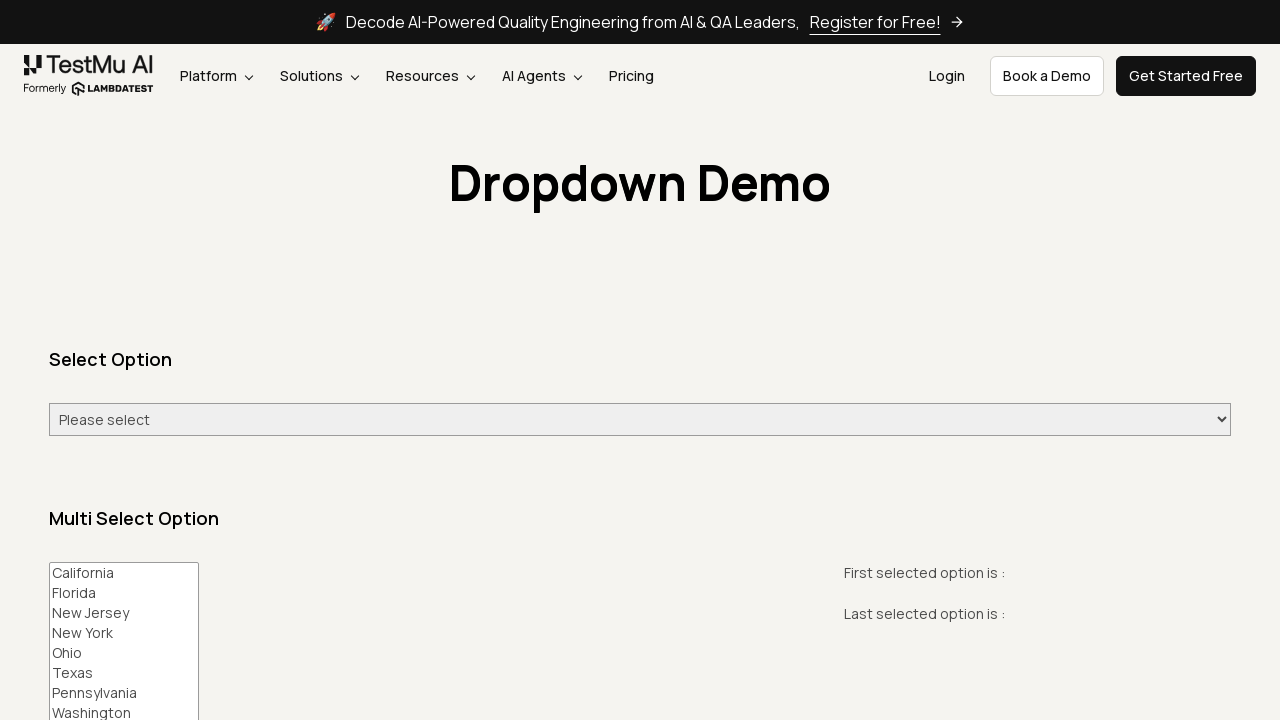

Selected multiple options (California, New Jersey, Washington) in the multi-select dropdown on #multi-select
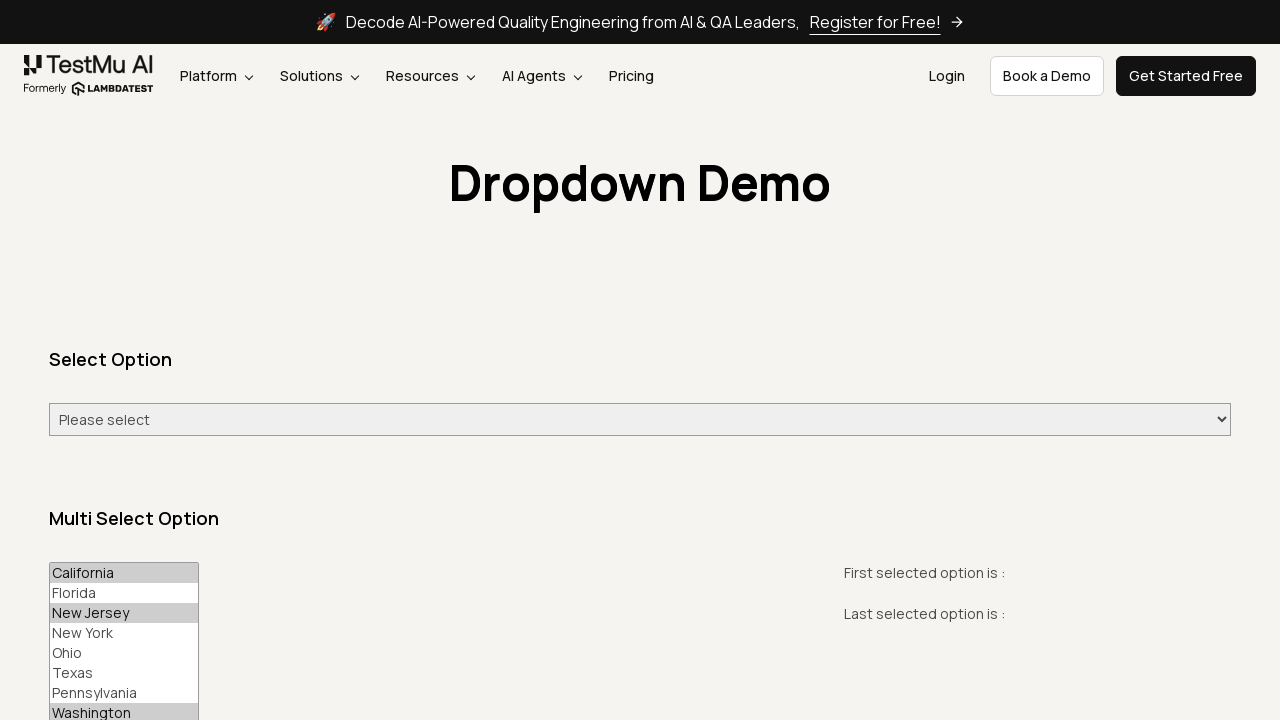

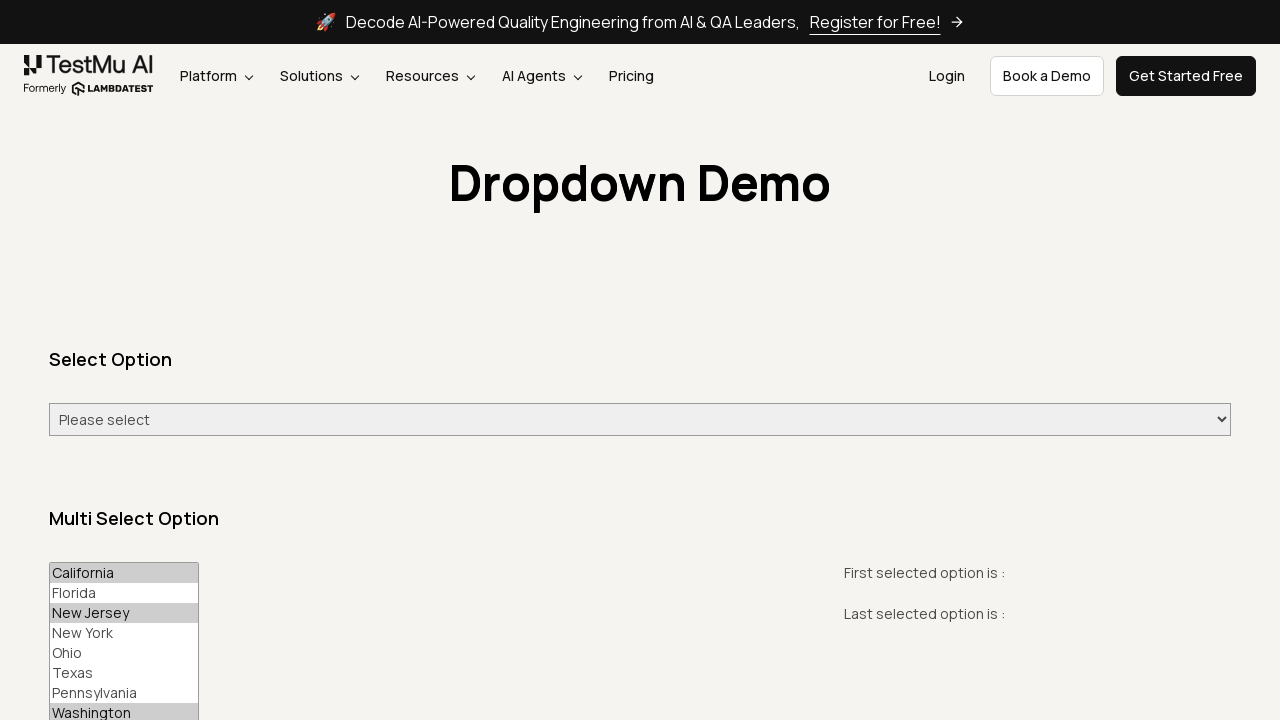